Adds a new todo item to test reporting functionality

Starting URL: https://lambdatest.github.io/sample-todo-app/

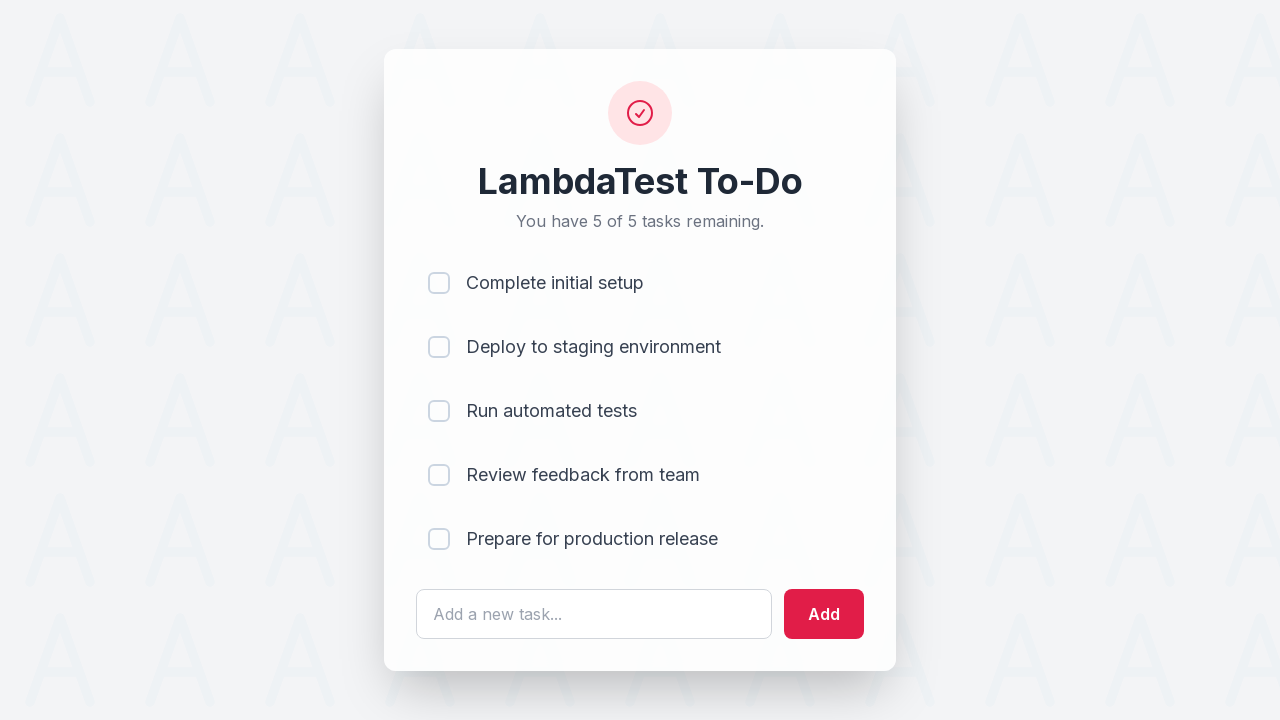

Filled todo input field with 'learn selenium' on #sampletodotext
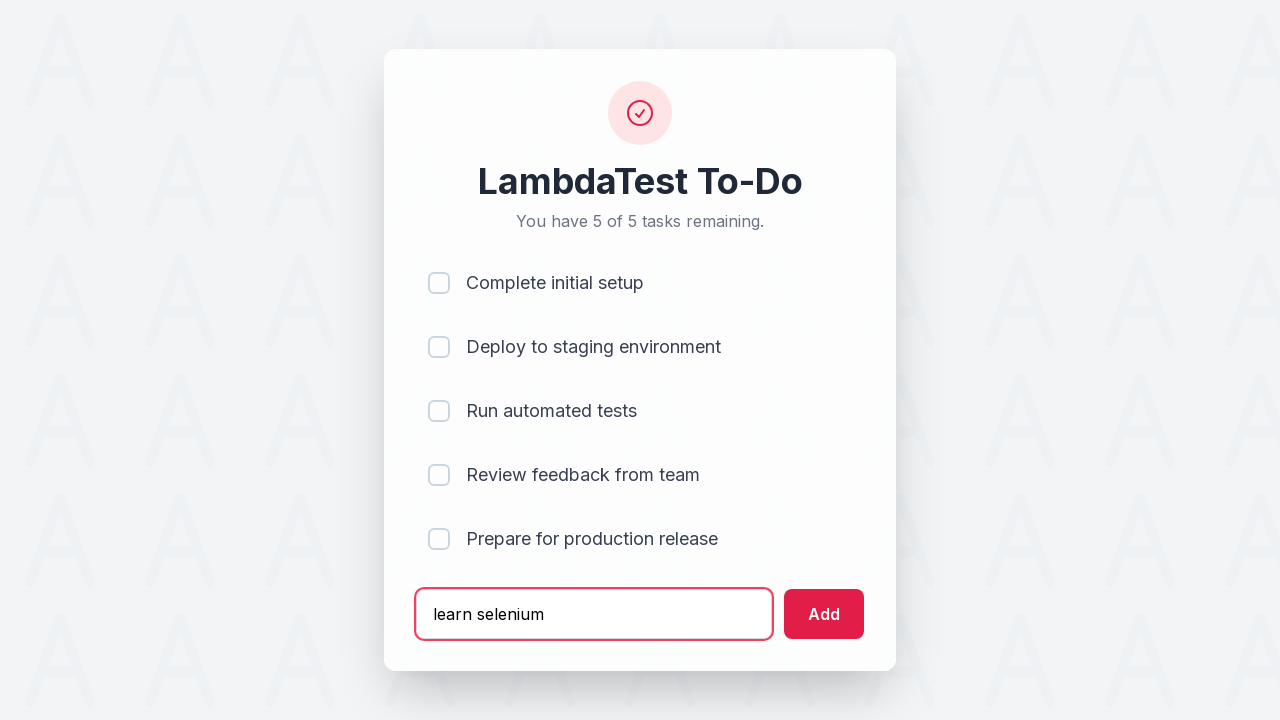

Pressed Enter to submit the new todo item on #sampletodotext
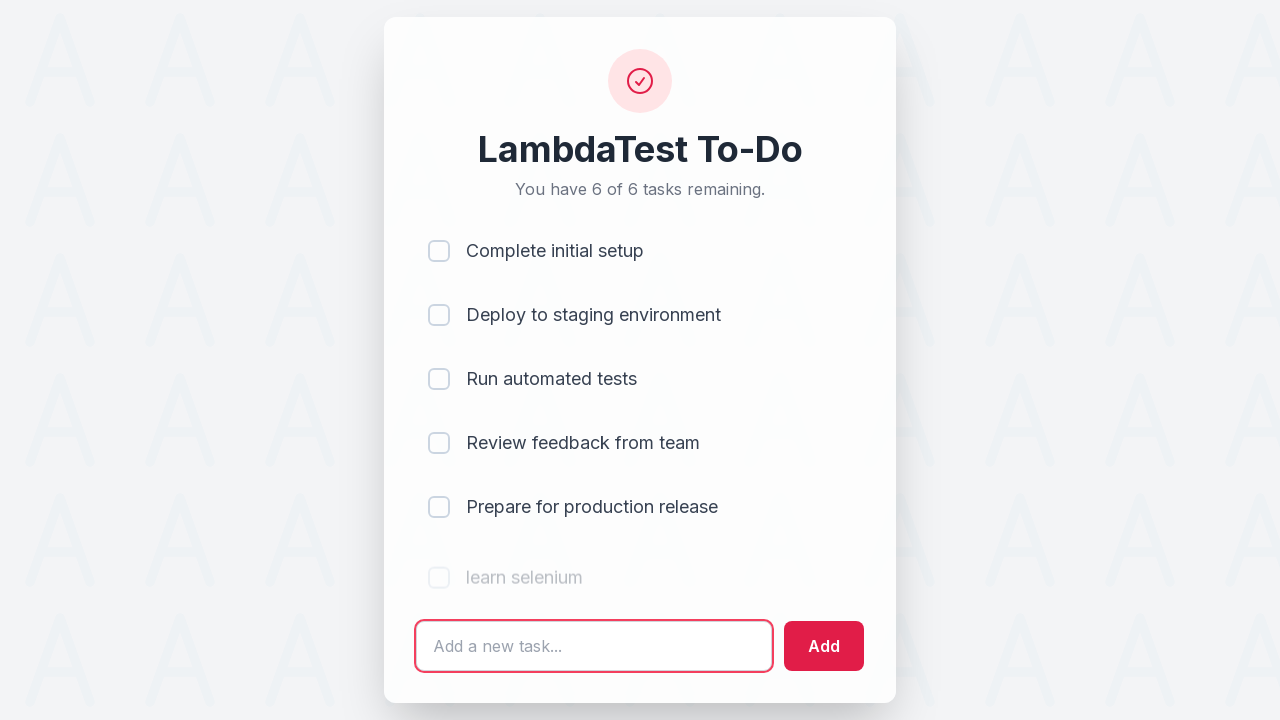

Waited for new todo item to appear in the list
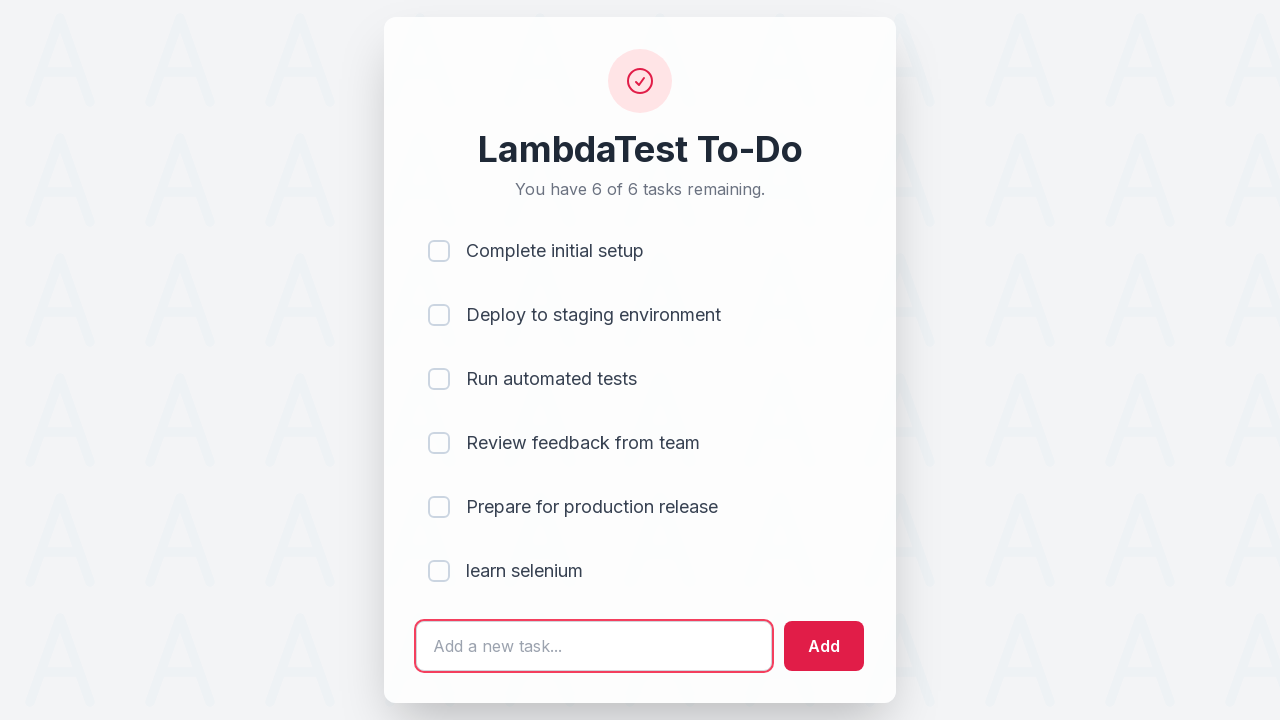

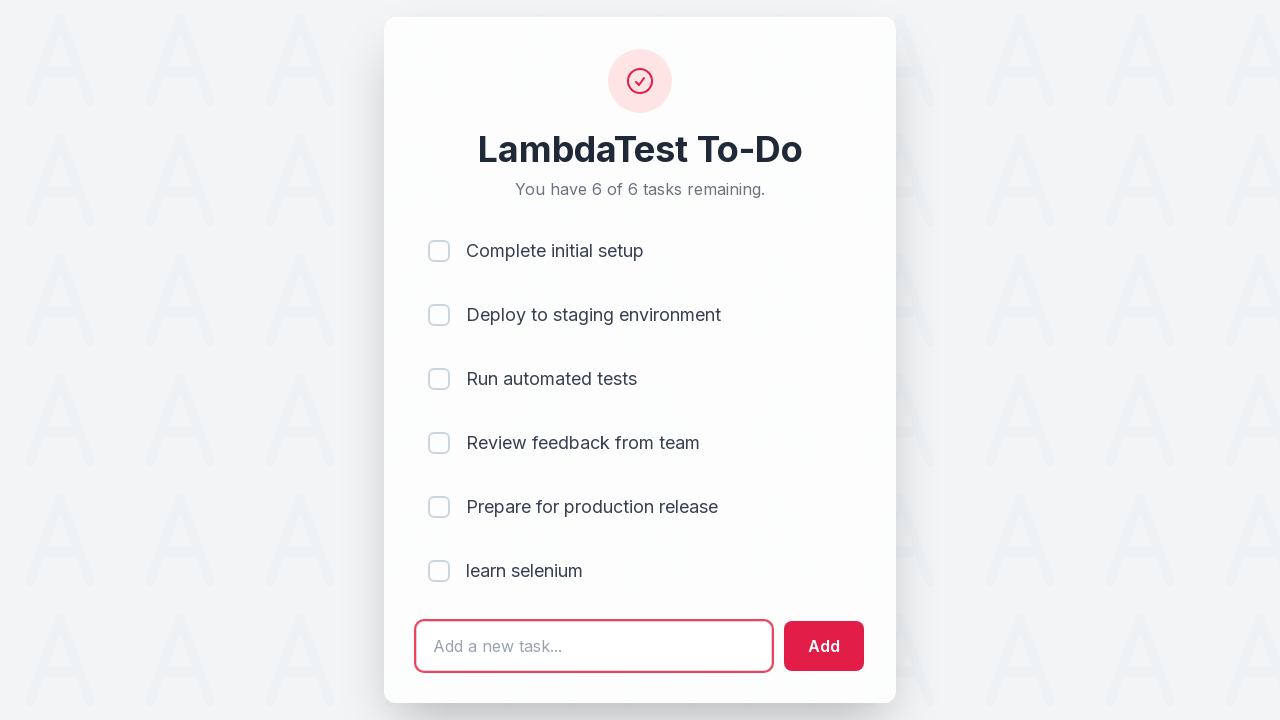